Tests right-click context menu functionality by right-clicking on an element, hovering through nested menu items (Product Info, Installation), and clicking on "How To Set up" option

Starting URL: https://deluxe-menu.com/popup-mode-sample.html

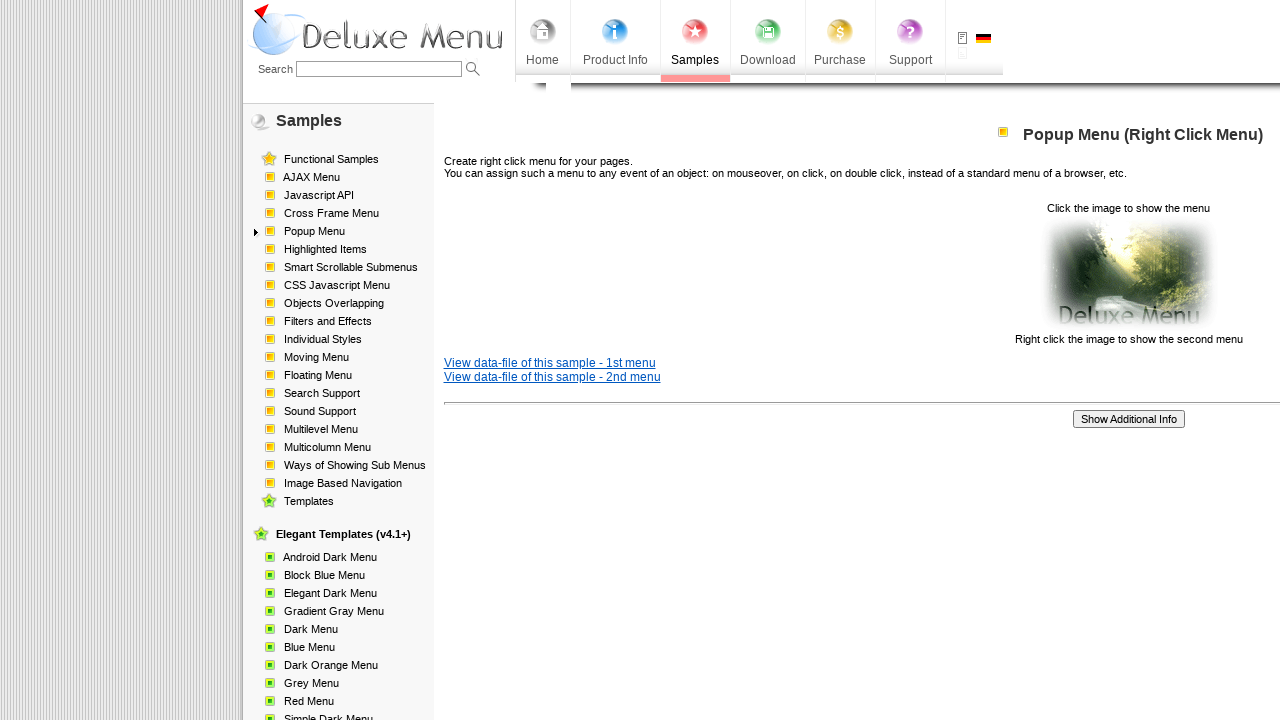

Right-click target image is visible and ready
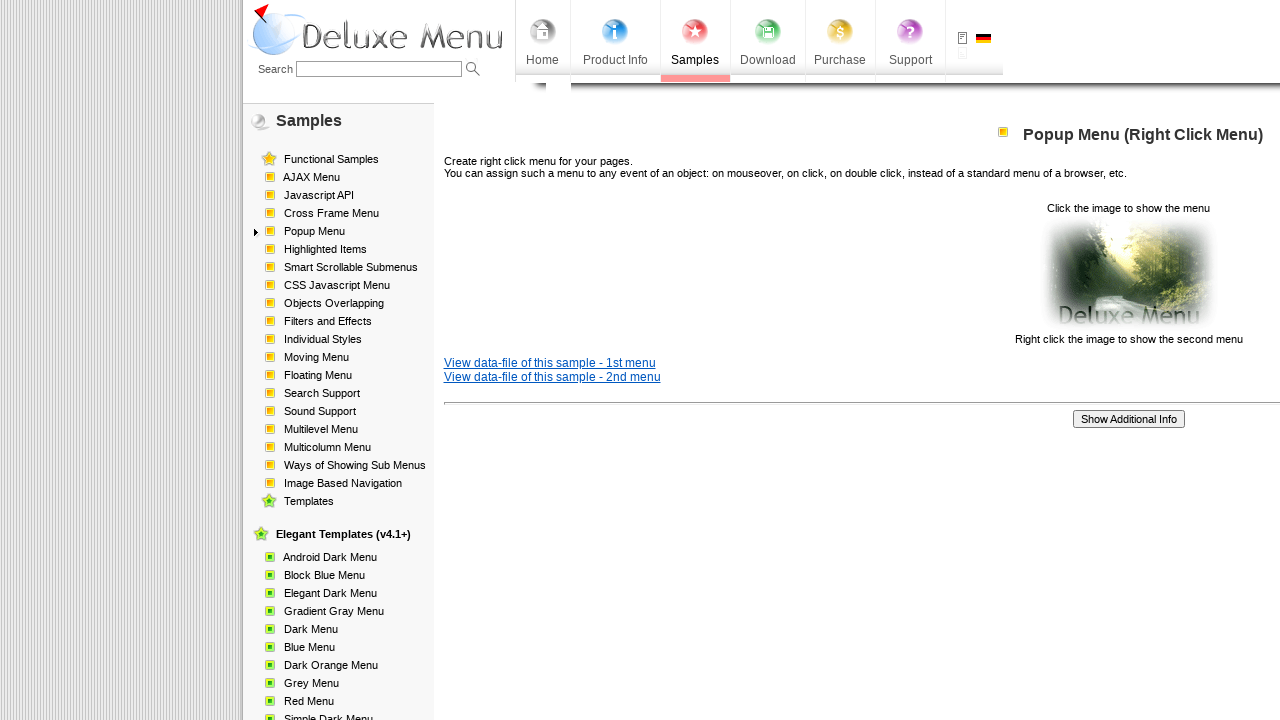

Right-clicked on target element to open context menu at (1128, 274) on xpath=//table[1]/tbody/tr/td[3]/p[2]/img
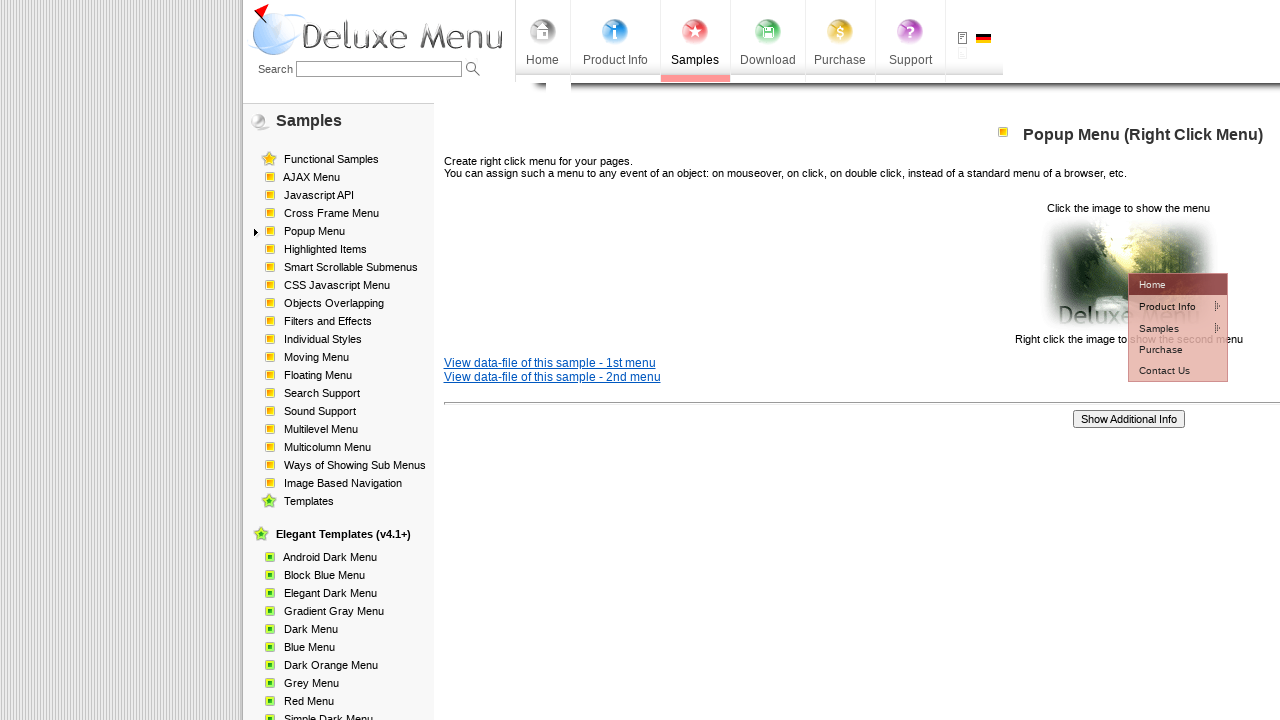

Hovered over 'Product Info' menu item at (1178, 306) on xpath=//*[@id='dm2m1tbl']/tbody/tr[2]
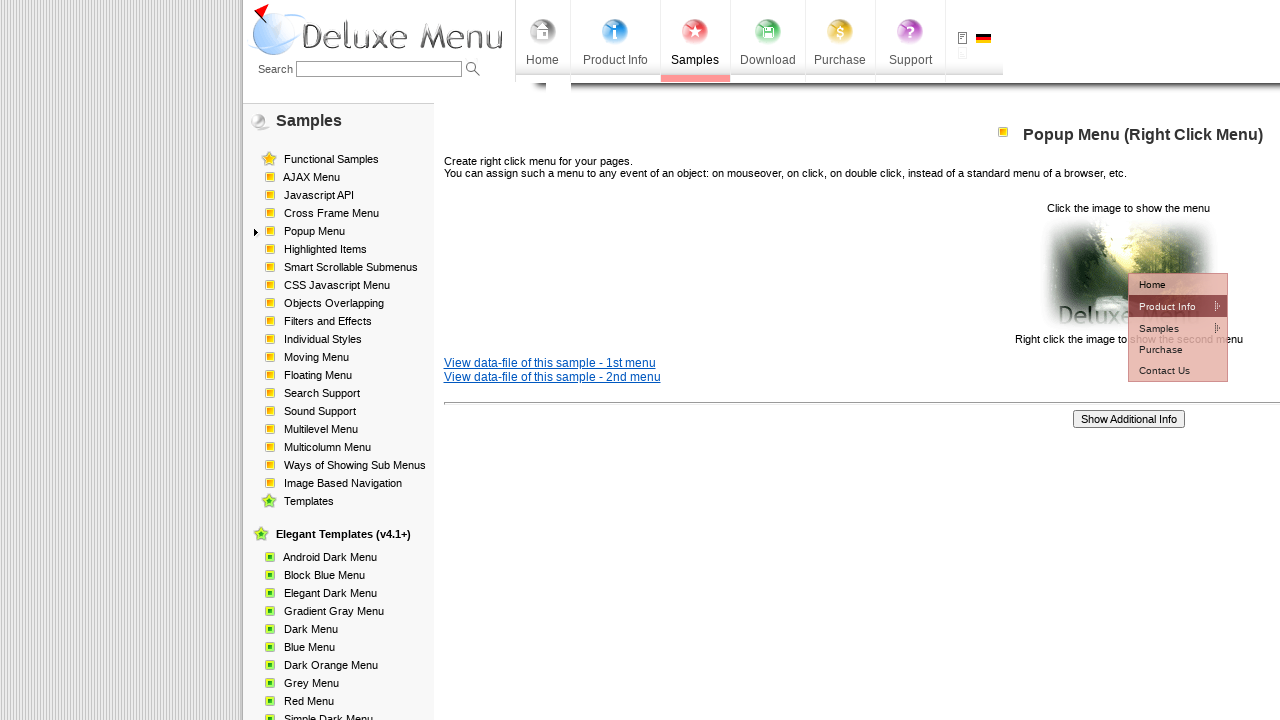

Waited 500ms for submenu to appear
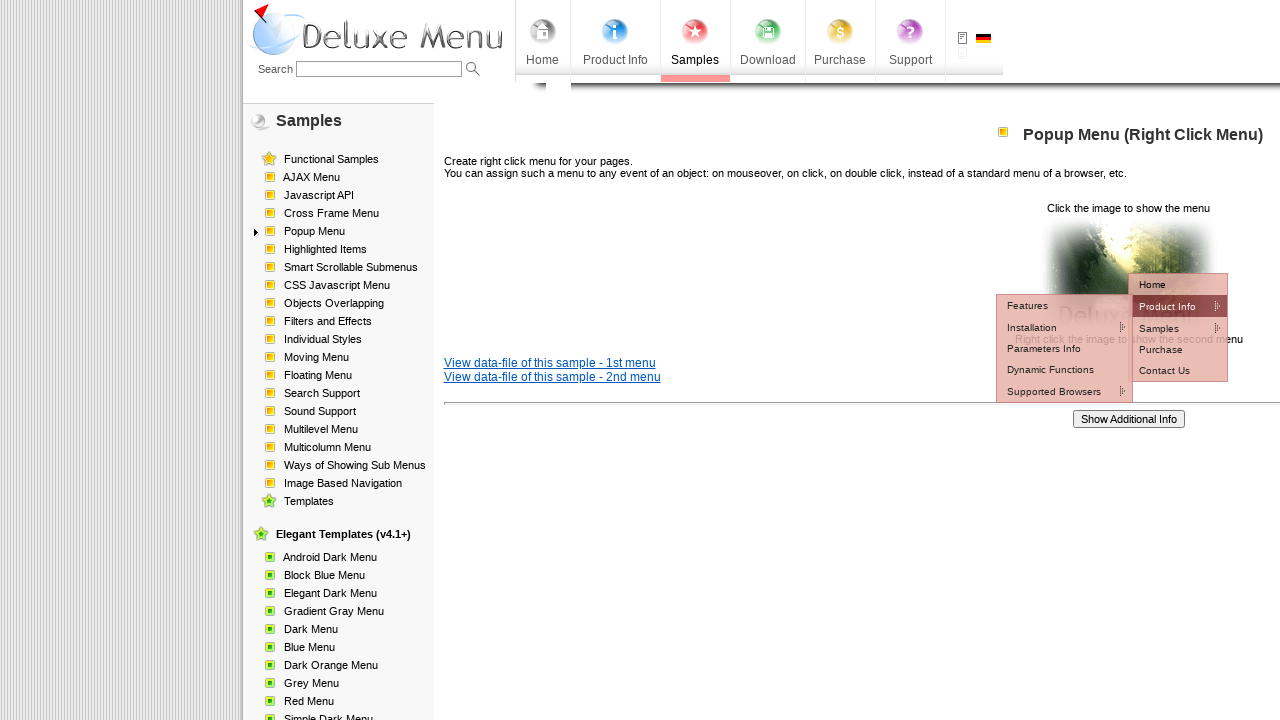

Hovered over 'Installation' submenu item at (1064, 327) on xpath=//*[@id='dm2m2tbl']/tbody/tr[2]
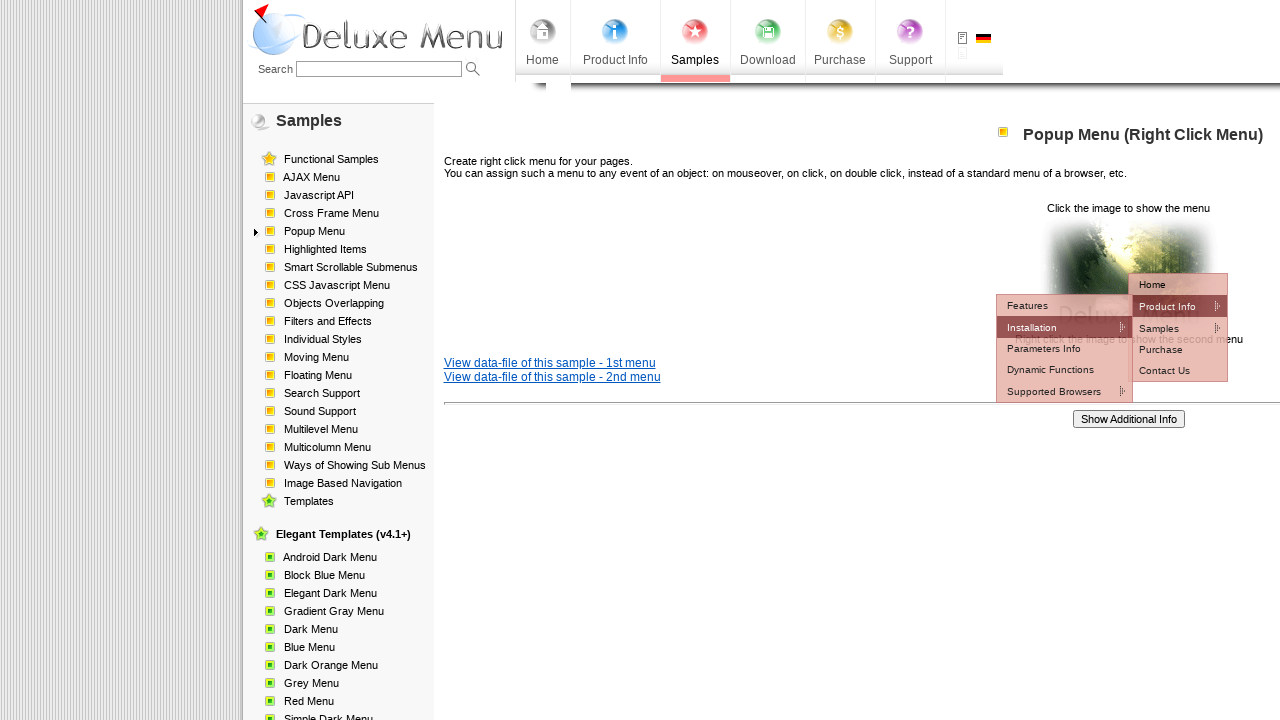

Waited 500ms for nested submenu to appear
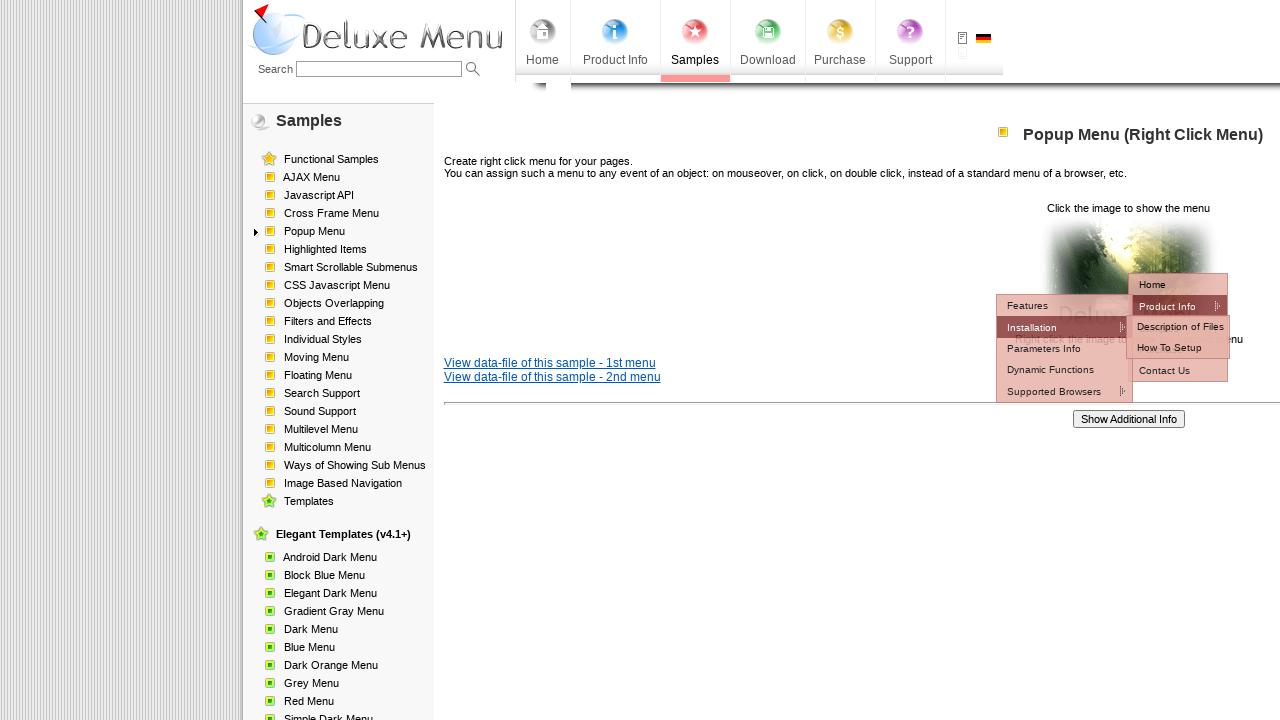

Clicked on 'How To Set up' option from context menu at (1178, 348) on xpath=//*[@id='dm2m3tbl']/tbody/tr[2]
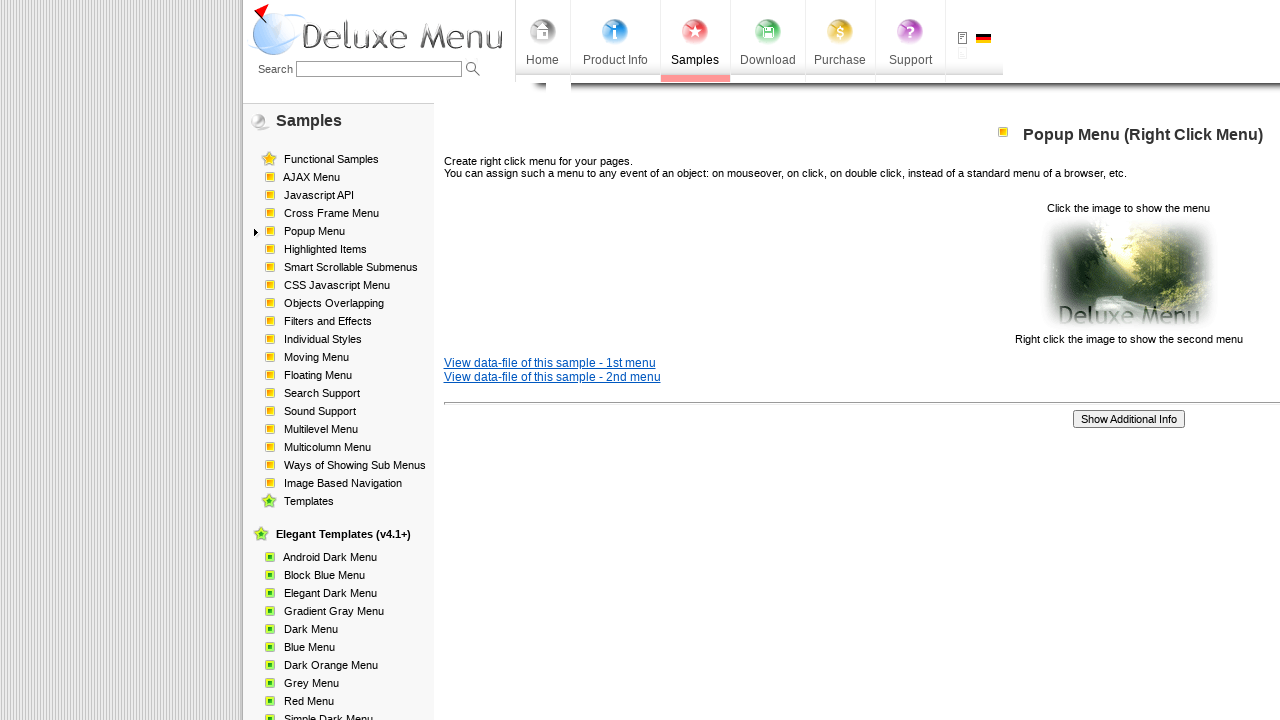

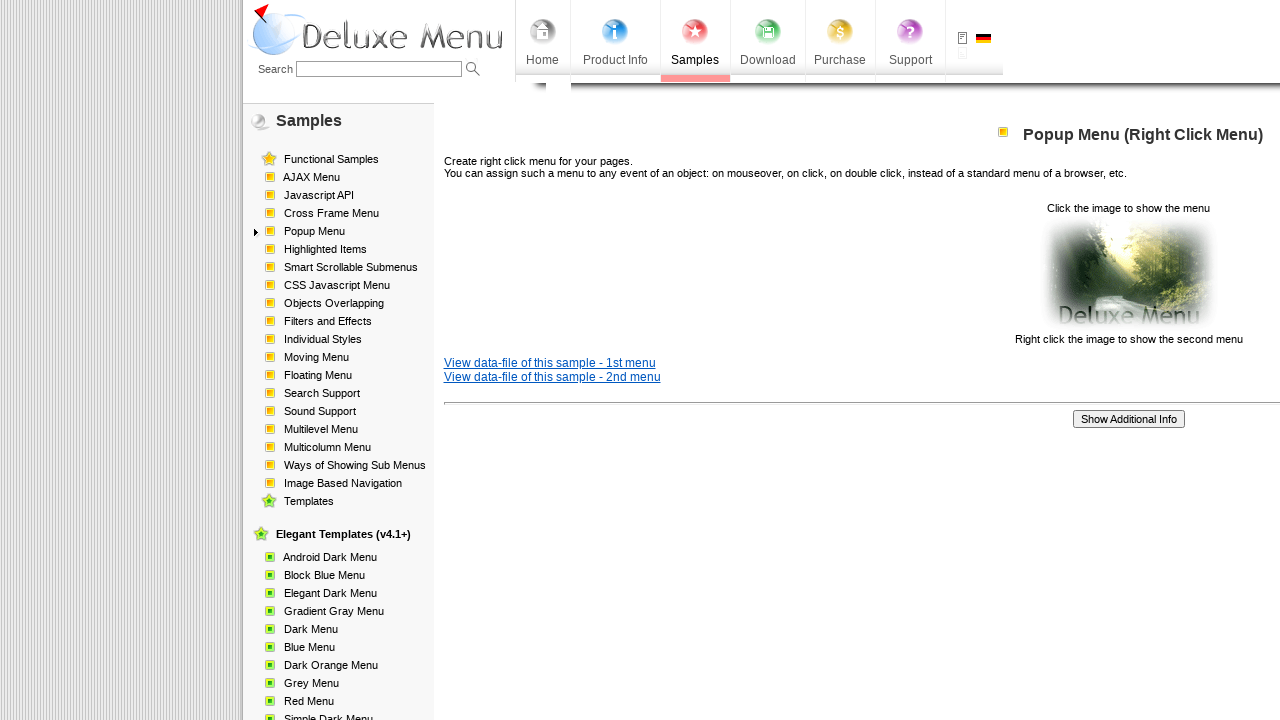